Tests sorting the Due column in ascending order on the second table which has more semantic class attributes for easier element selection.

Starting URL: http://the-internet.herokuapp.com/tables

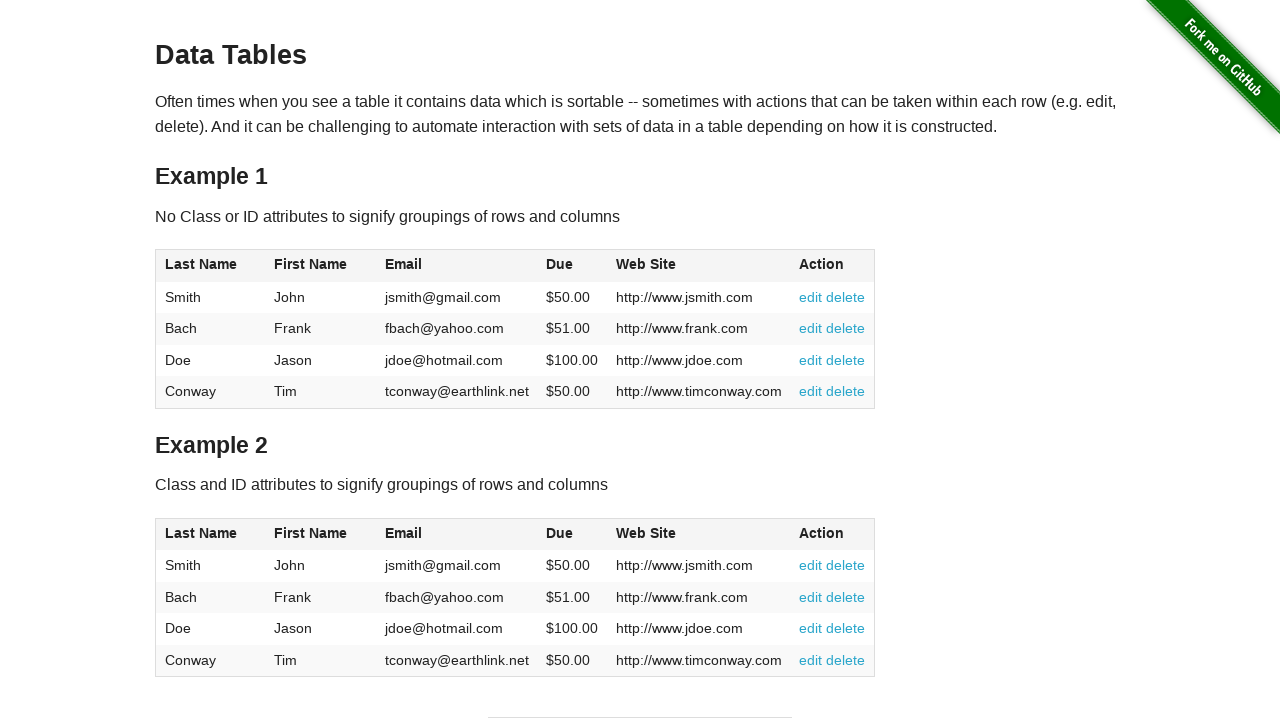

Clicked the Due column header in the second table to sort at (560, 533) on #table2 thead .dues
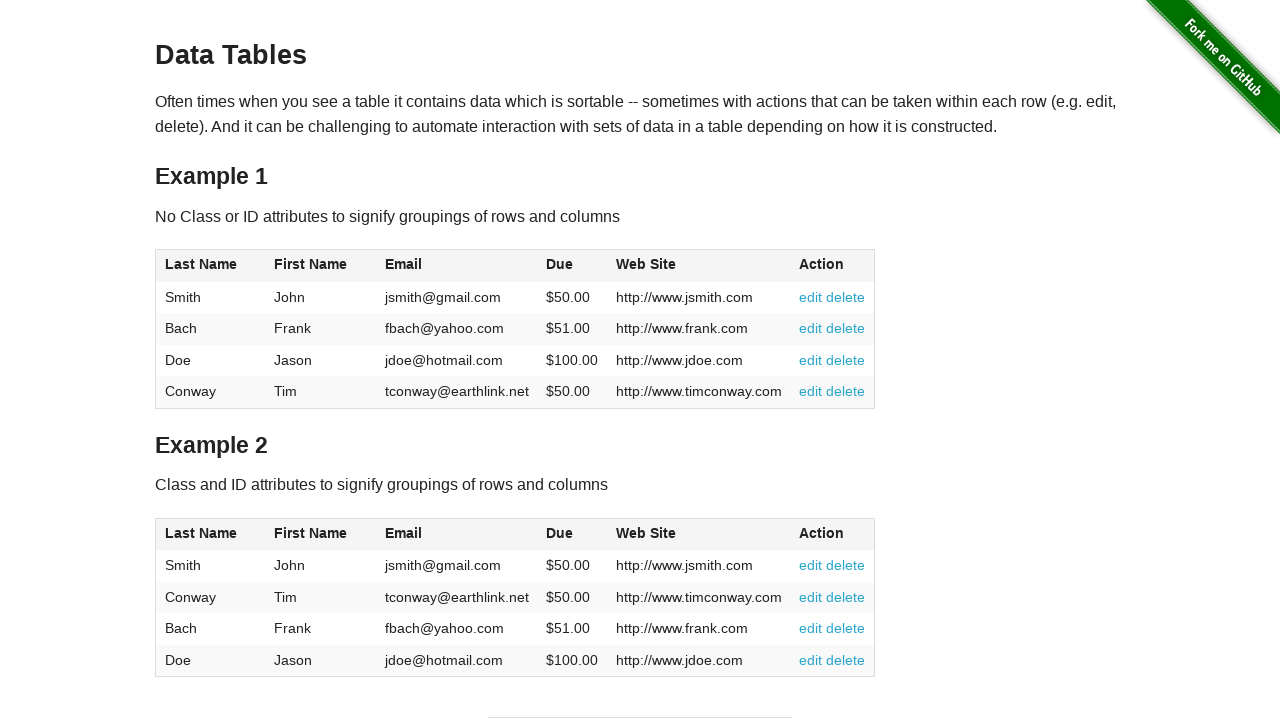

Table sorted in ascending order by Due column
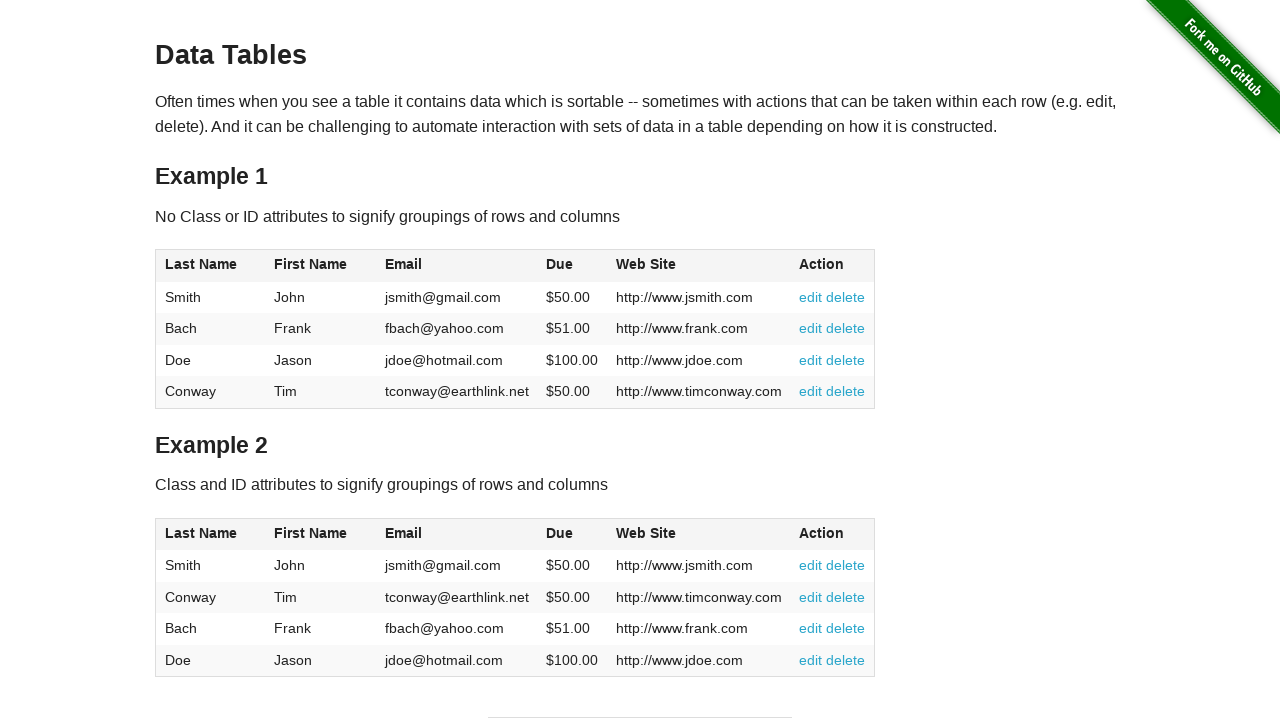

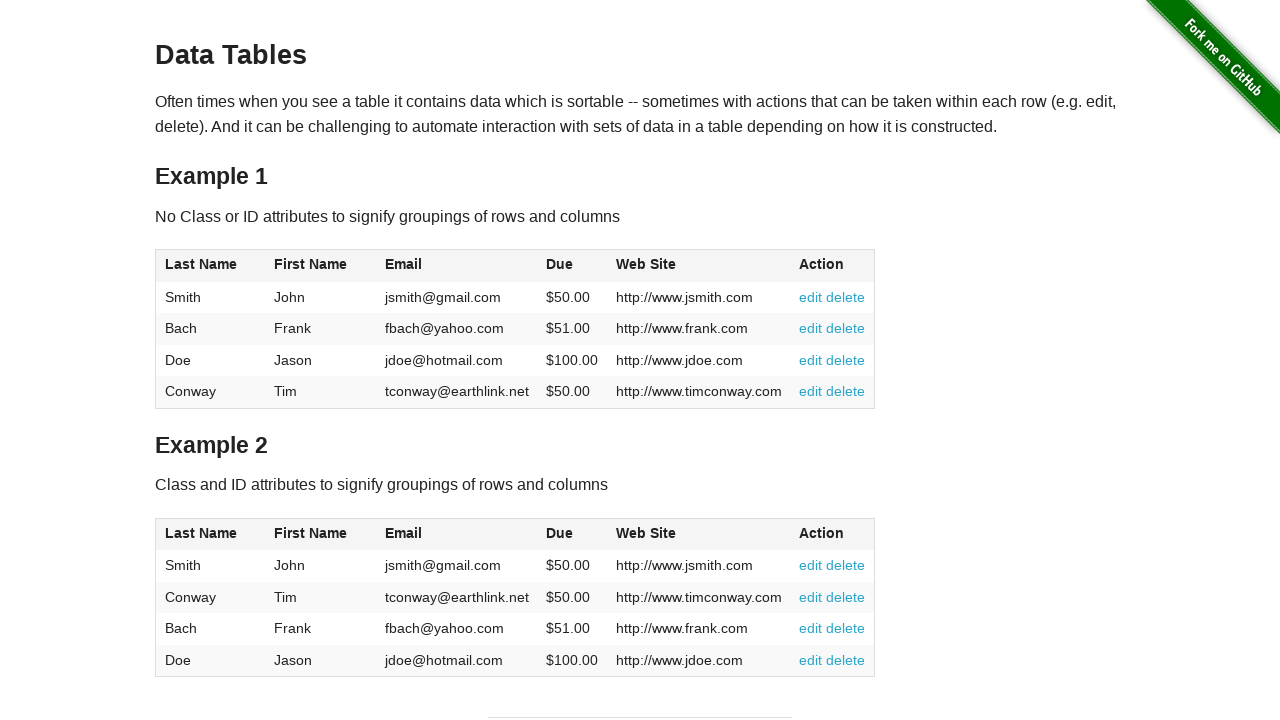